Tests window handling by clicking a link that opens a new window, switching to the child window to get its title, then switching back to the parent window to get its title.

Starting URL: https://the-internet.herokuapp.com/windows

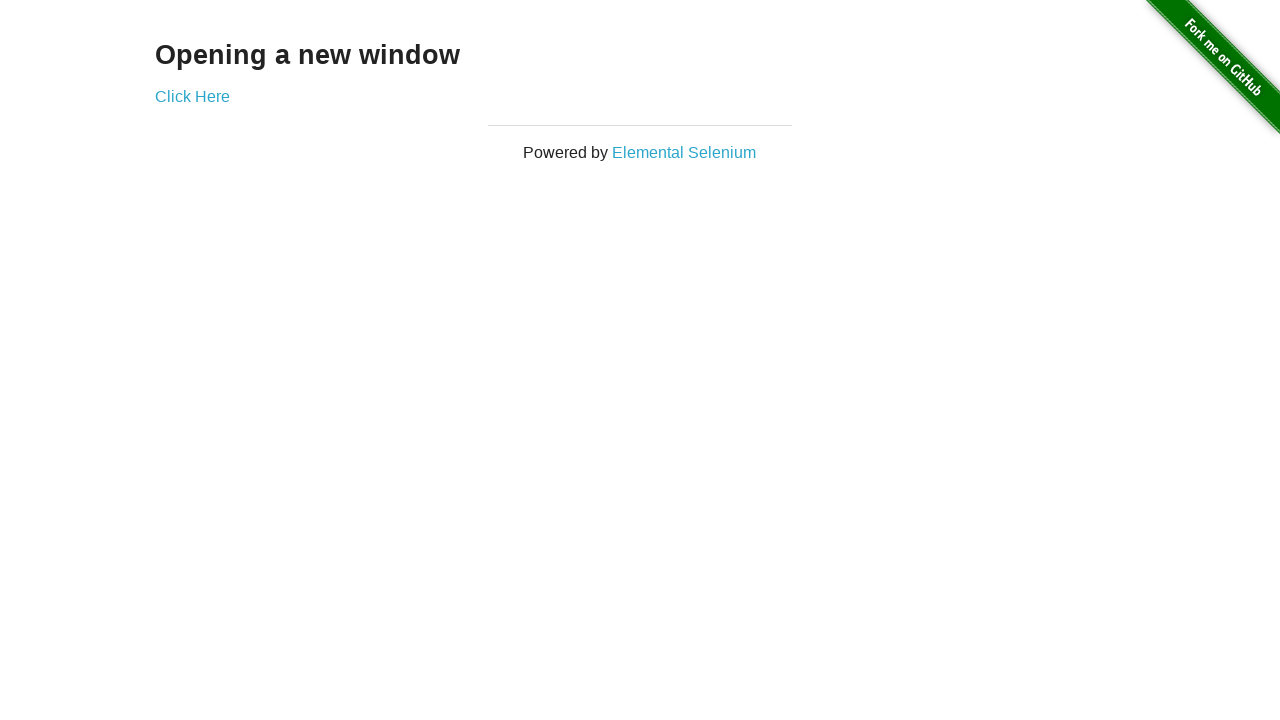

Clicked link that opened a new window and captured child page at (192, 96) on xpath=//a[contains(text(),'Click Here')]
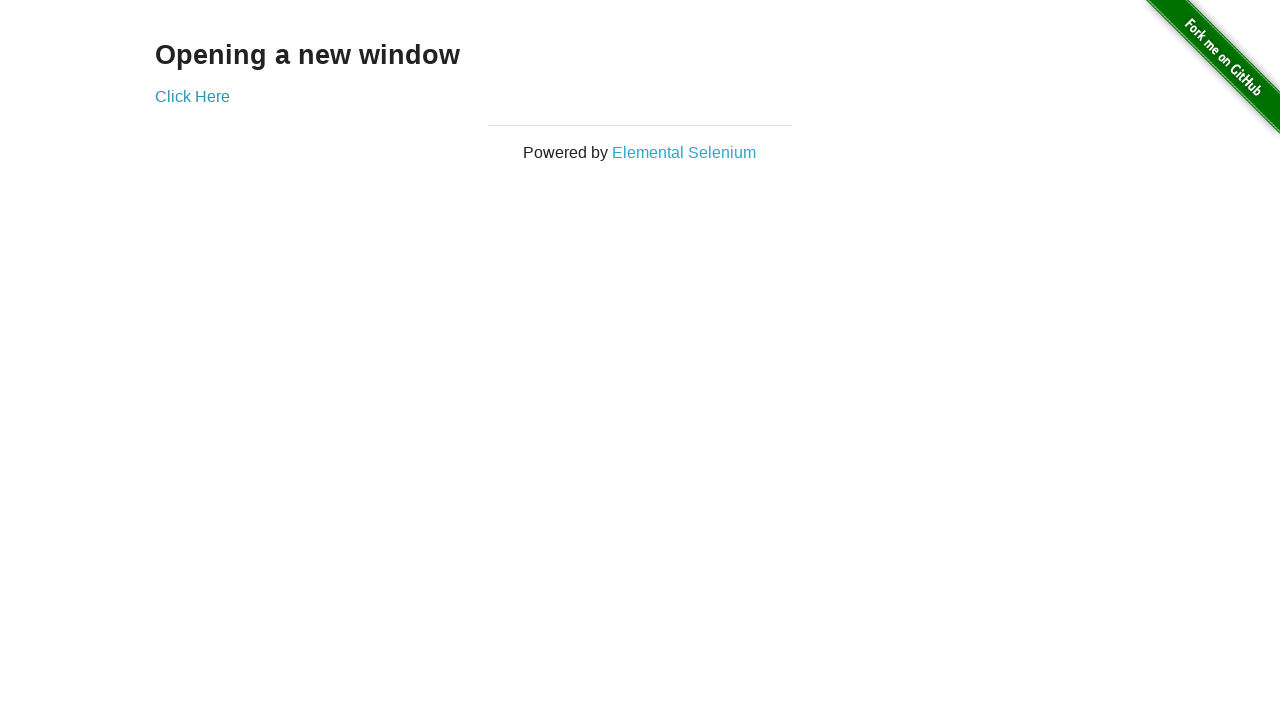

Child window page loaded
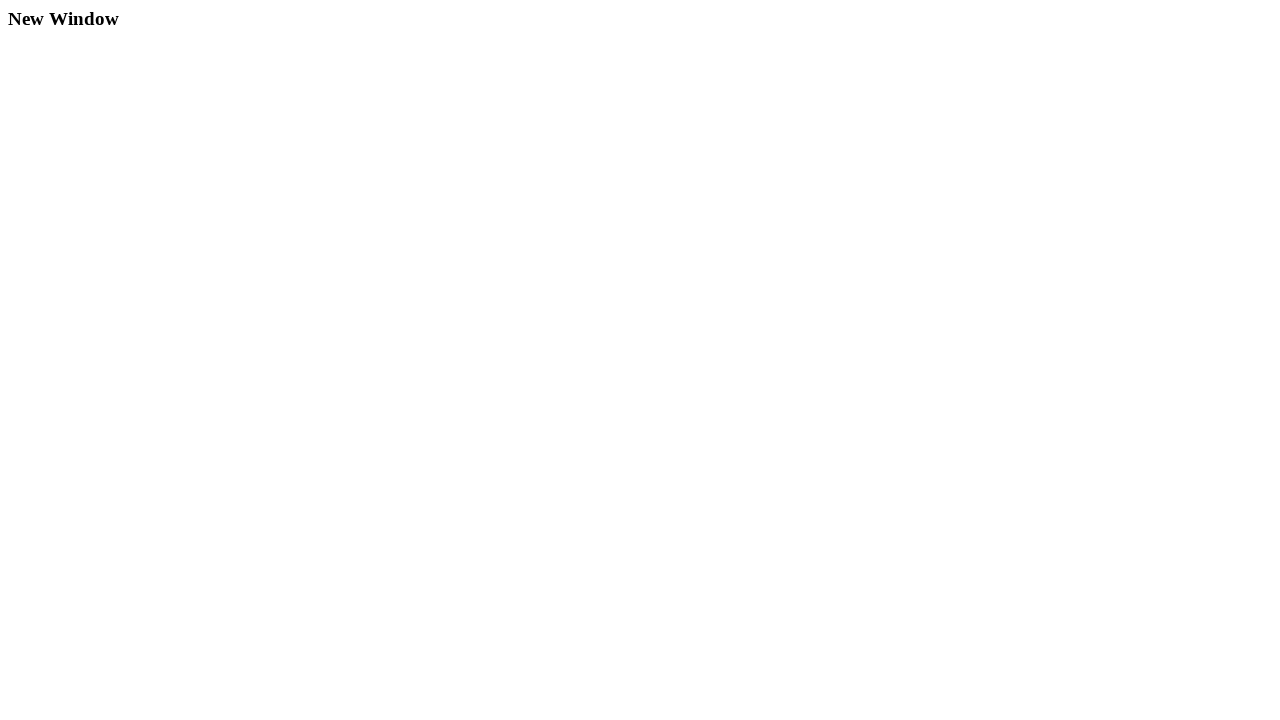

Retrieved child window title: New Window
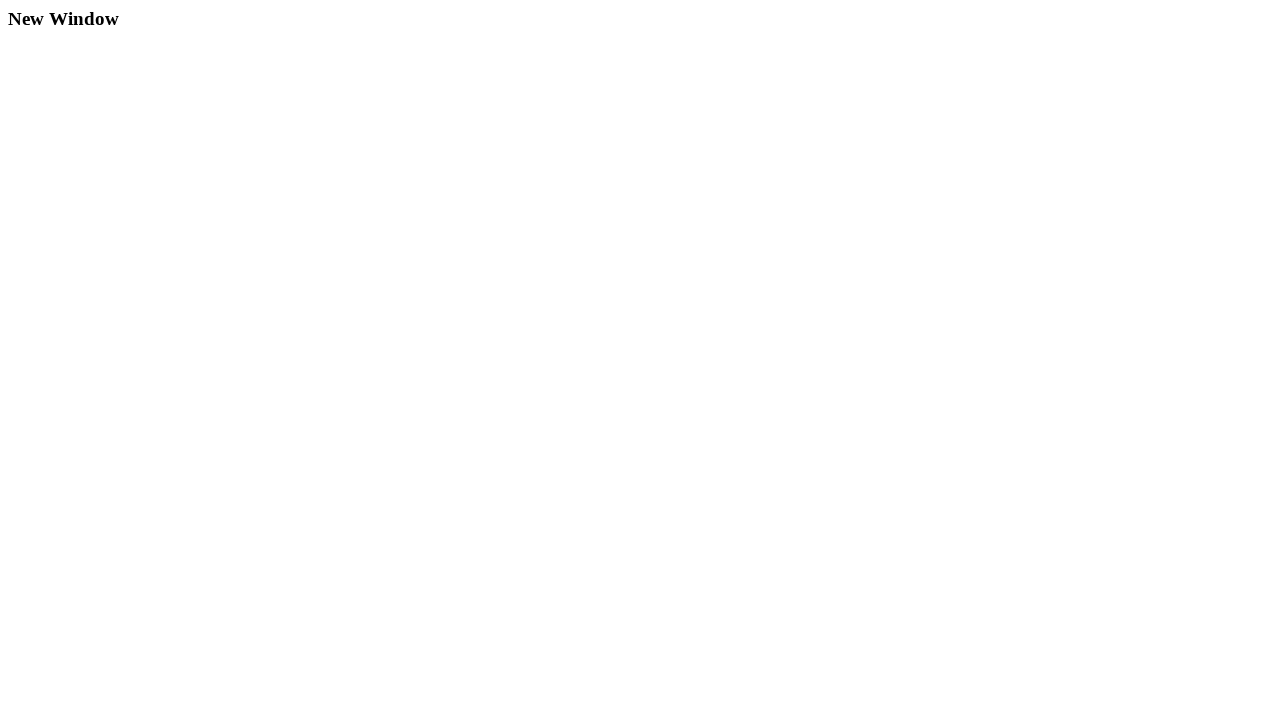

Retrieved parent window title: The Internet
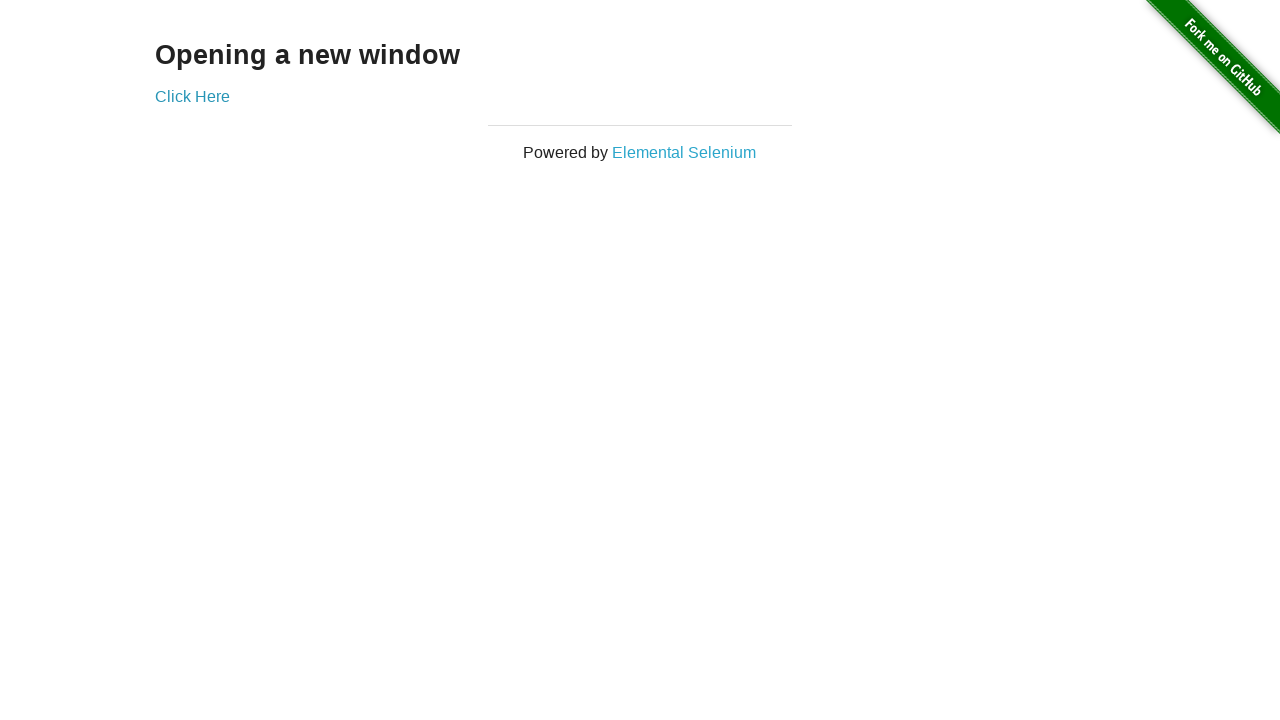

Closed child window
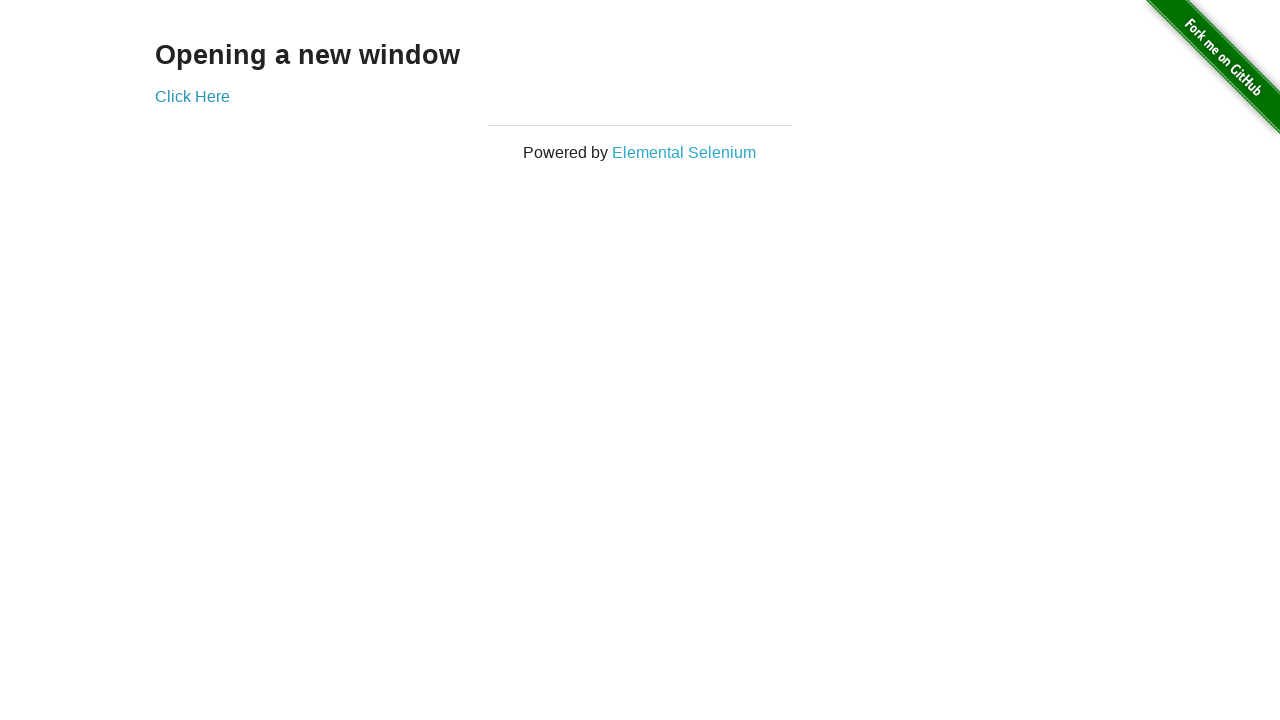

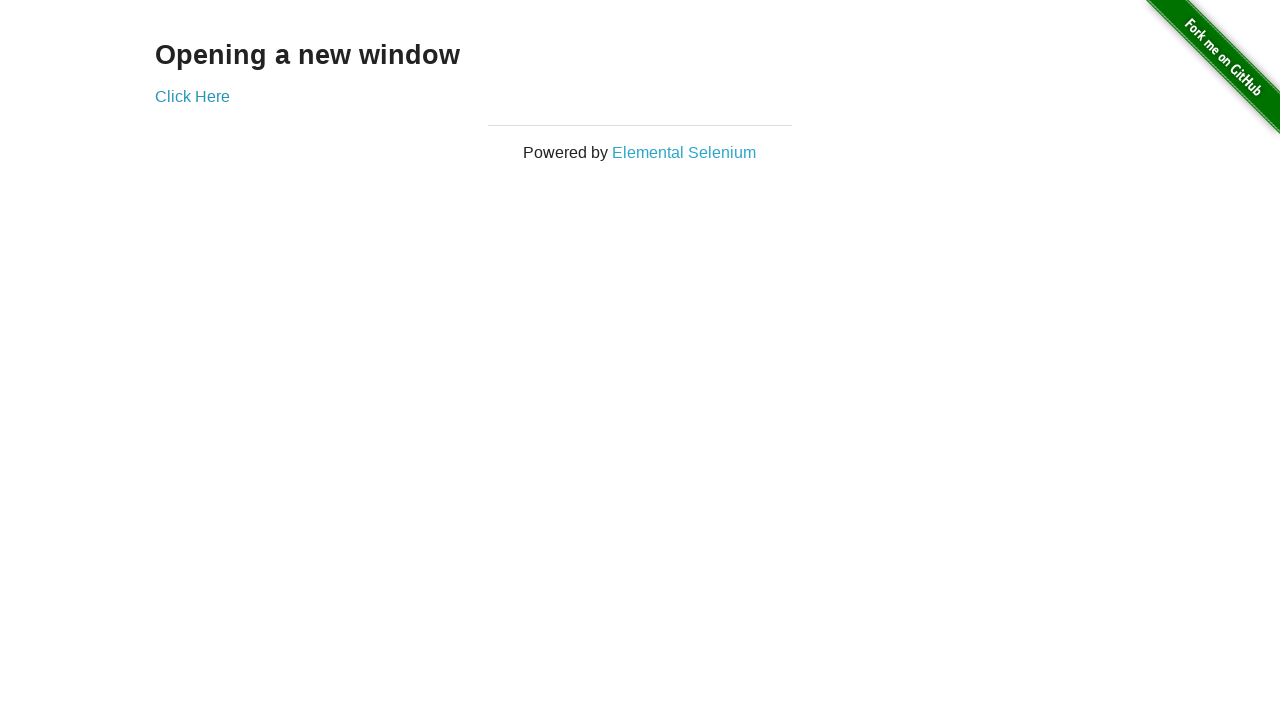